Tests alert handling by clicking submit, accepting alert dialog, then filling and submitting a form

Starting URL: https://suninjuly.github.io/alert_accept.html

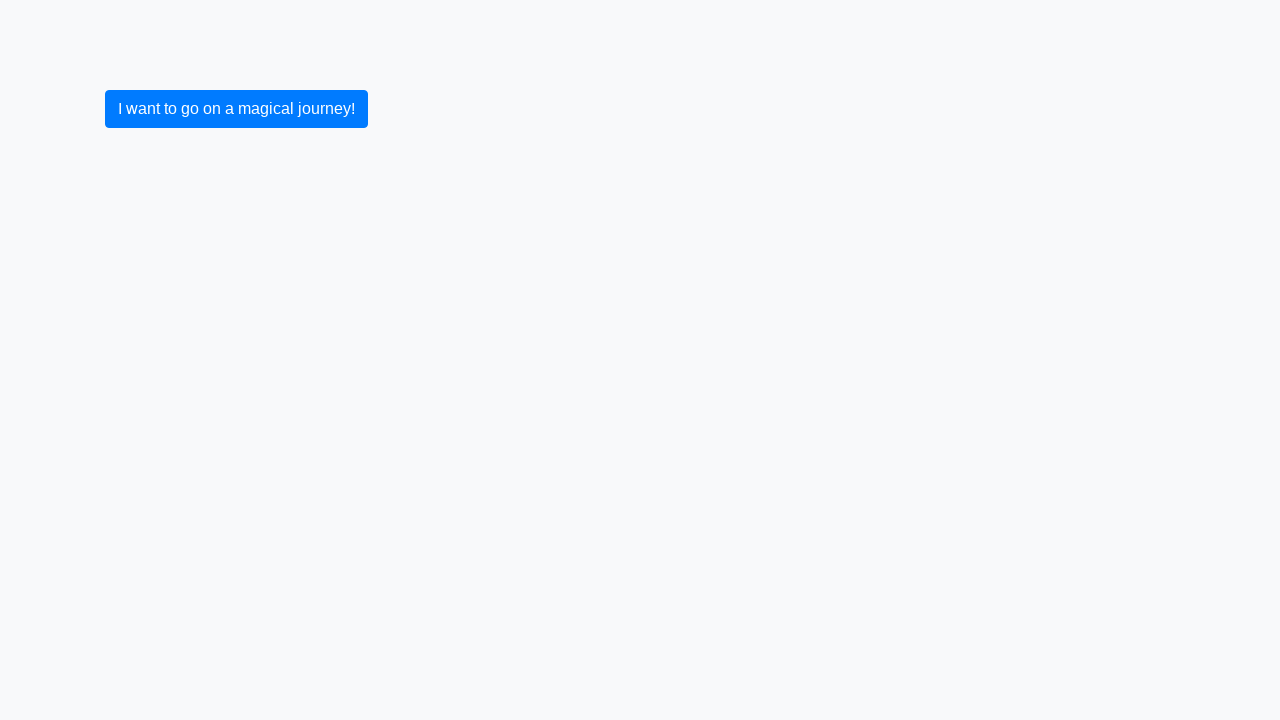

Set up dialog handler to accept alerts
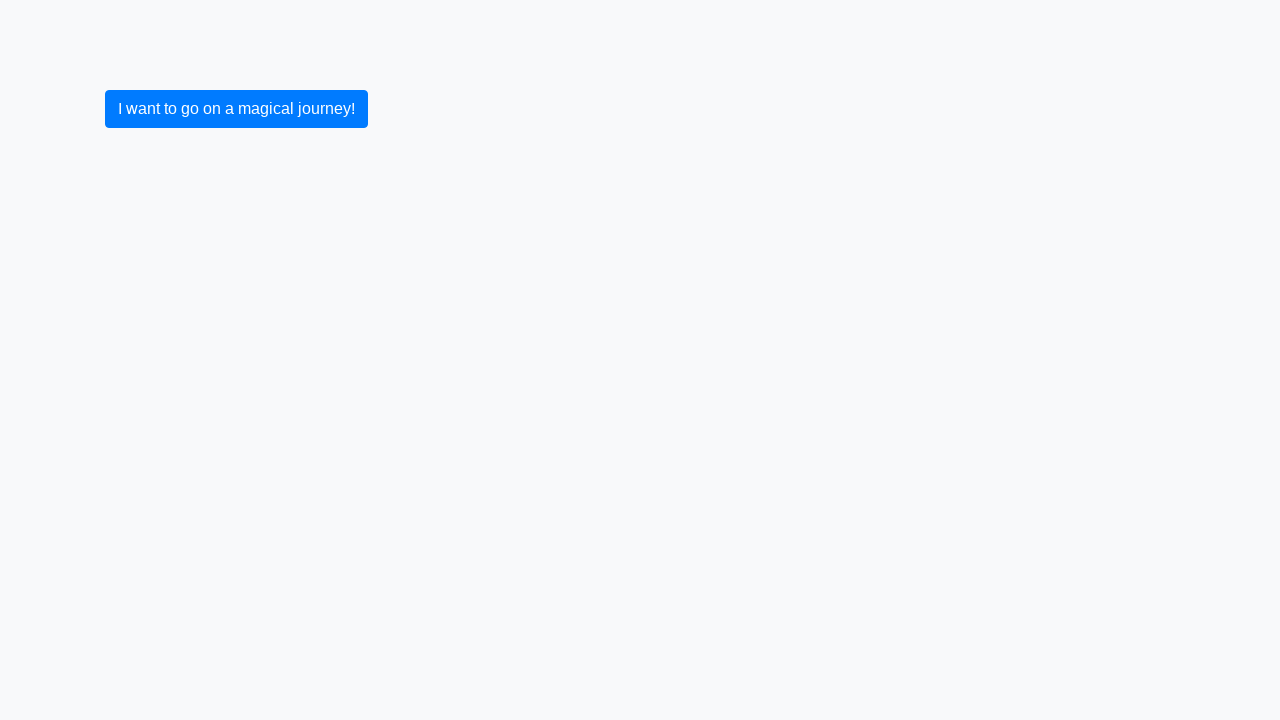

Clicked submit button to trigger alert at (236, 109) on xpath=//*[@type='submit']
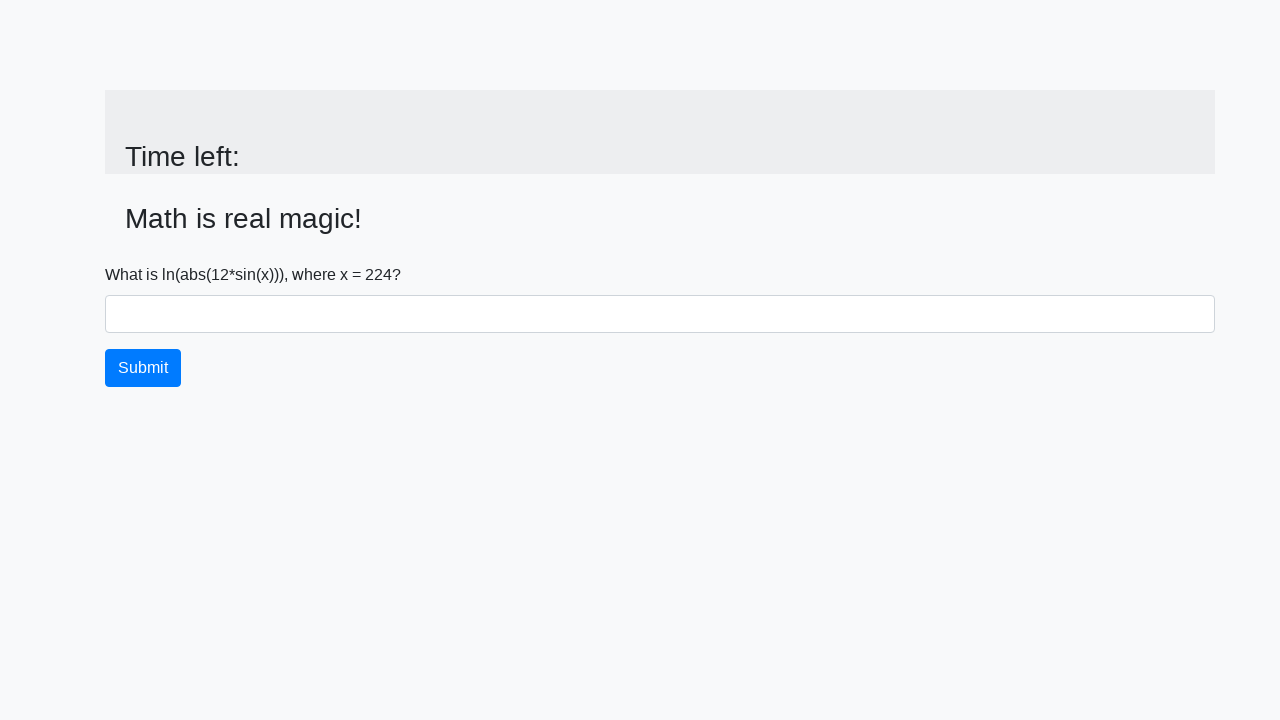

Alert was accepted and page updated with input value
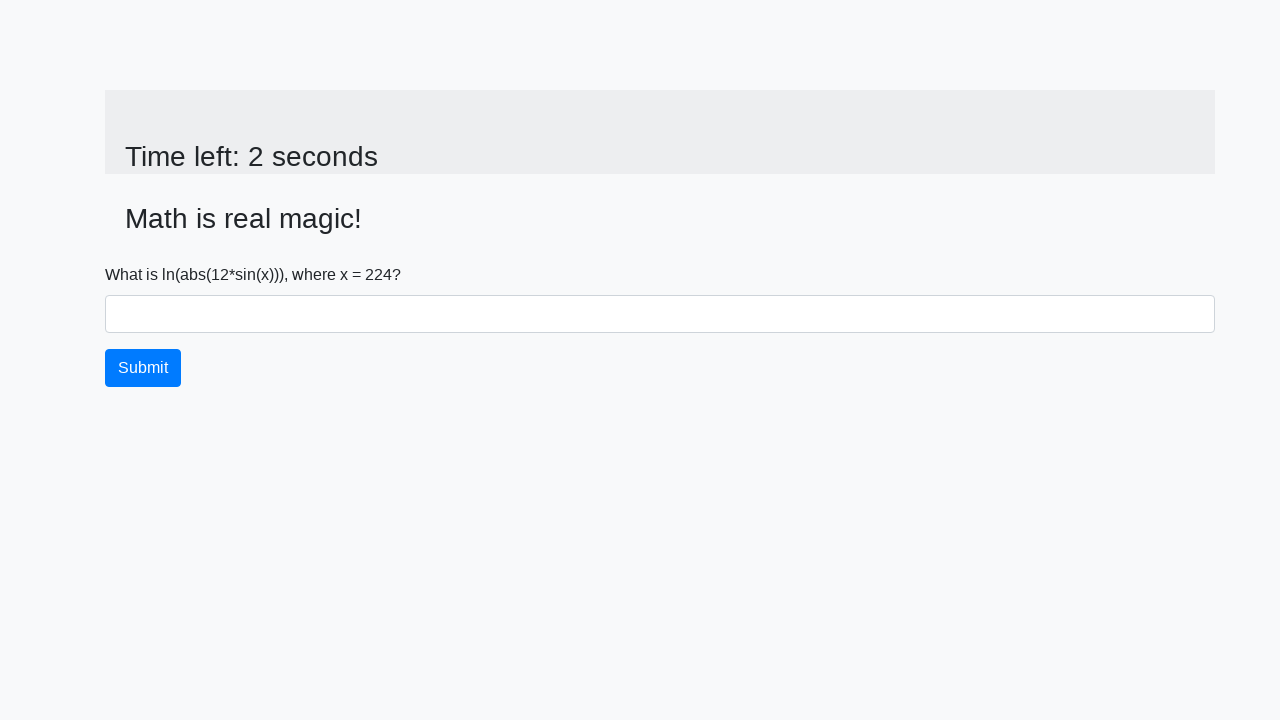

Read input value from page: 224
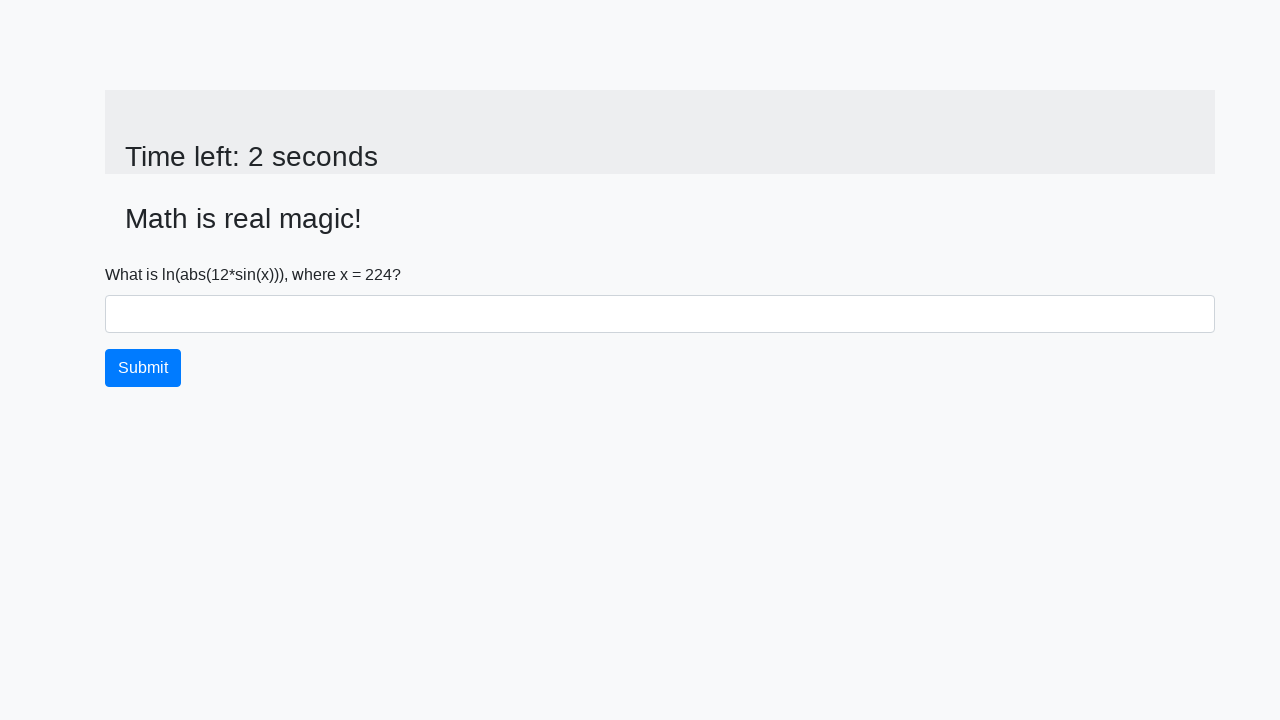

Calculated answer: 2.276184849991335
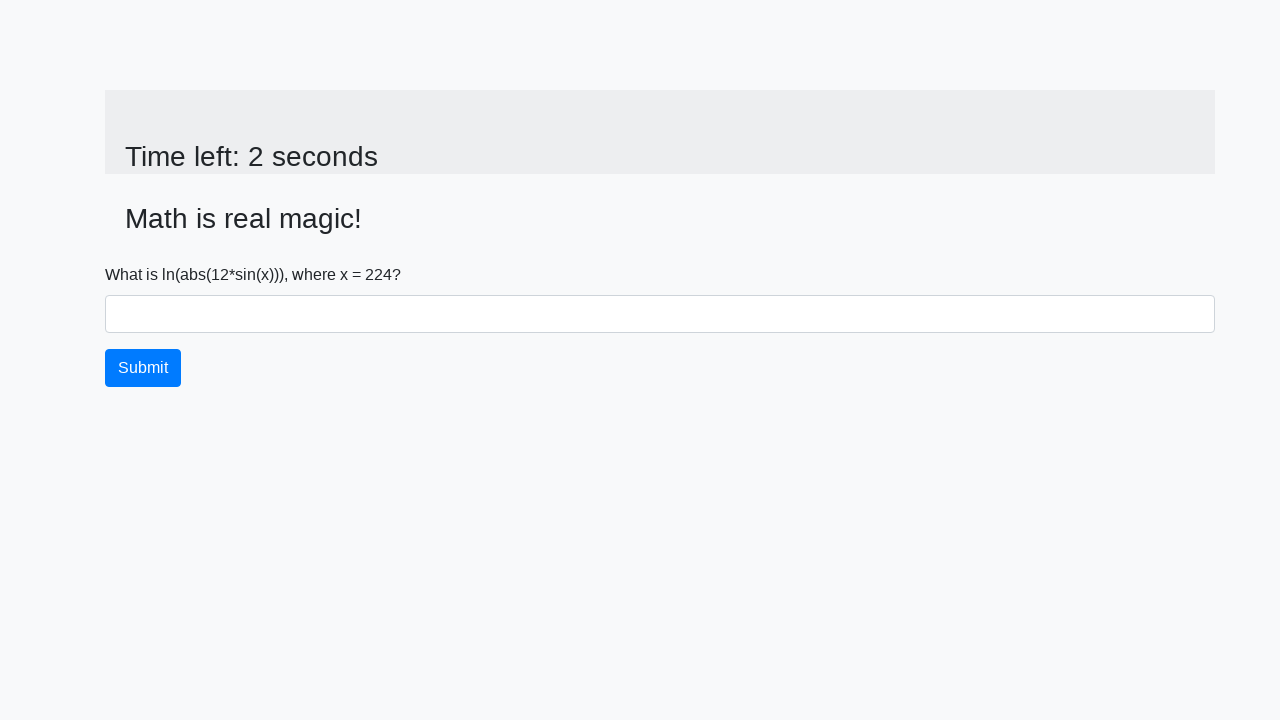

Filled answer field with calculated value: 2.276184849991335 on //*[@id='answer']
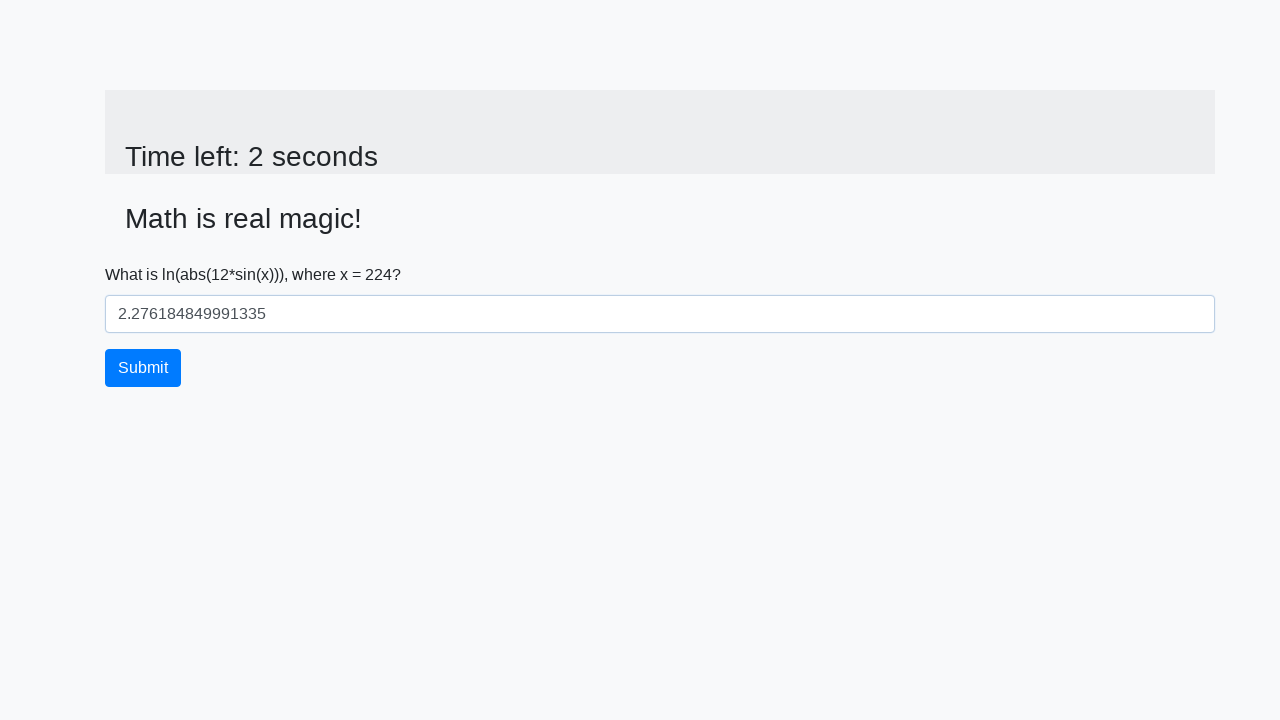

Clicked submit button to submit the form at (143, 368) on xpath=//*[@type='submit']
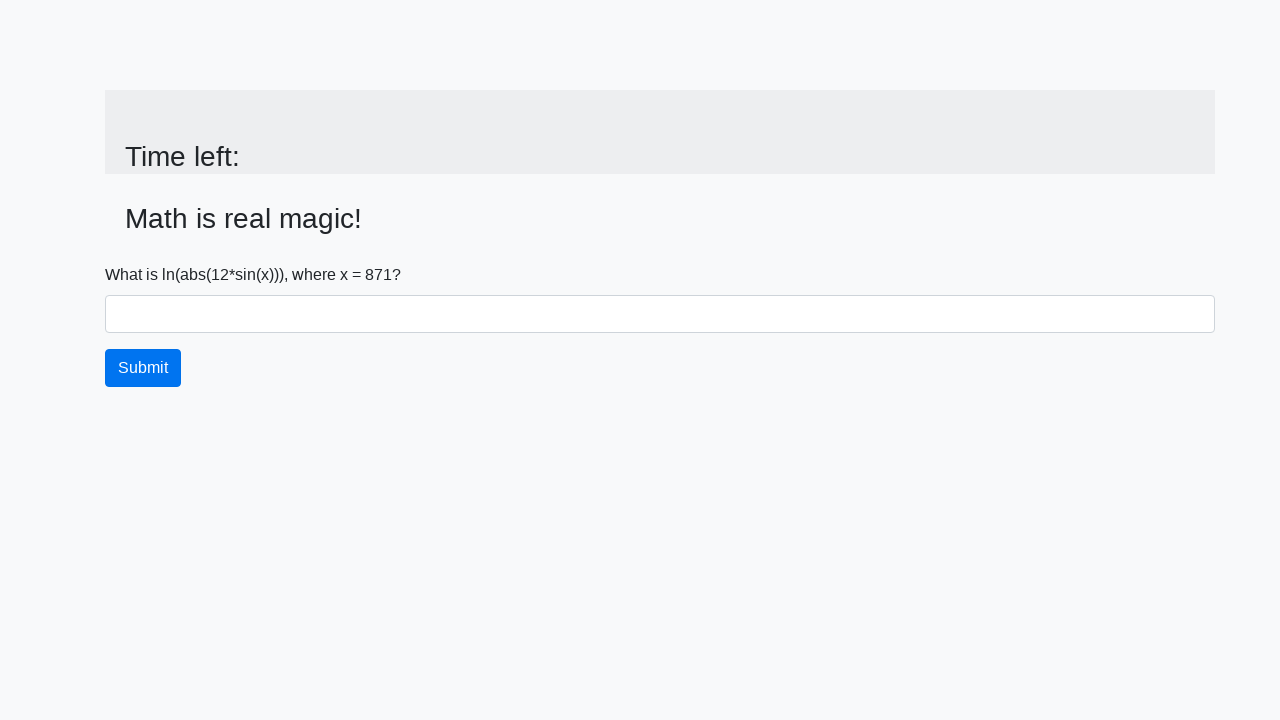

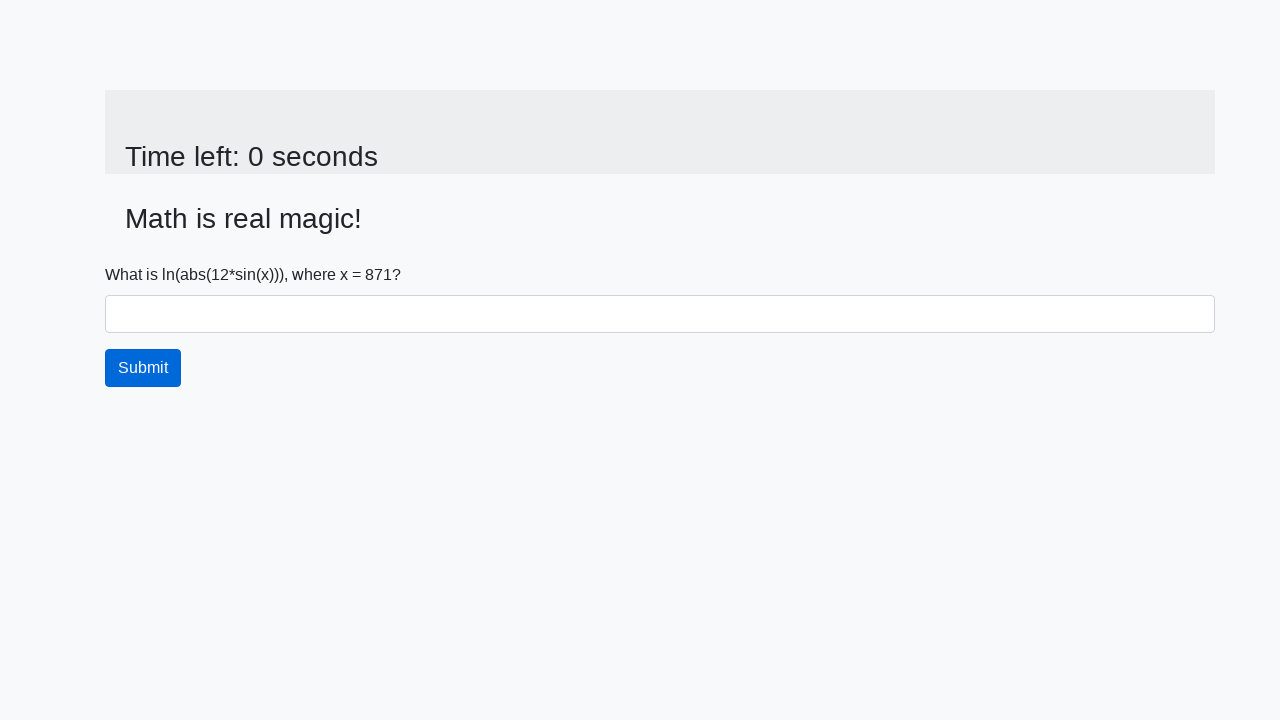